Tests date picker functionality by selecting a specific date (May 10, 2024) through year, month, and day navigation on a calendar widget

Starting URL: https://rahulshettyacademy.com/seleniumPractise/#/offers

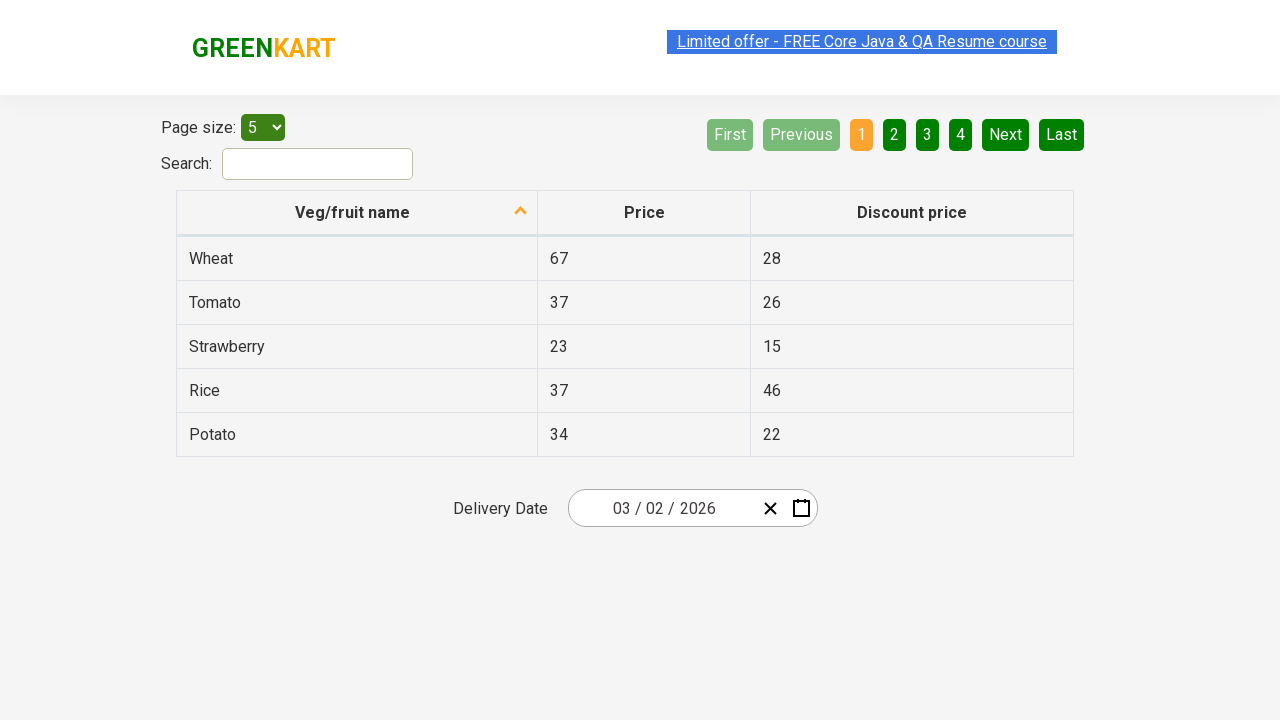

Clicked calendar button to open date picker at (801, 508) on .react-date-picker__calendar-button
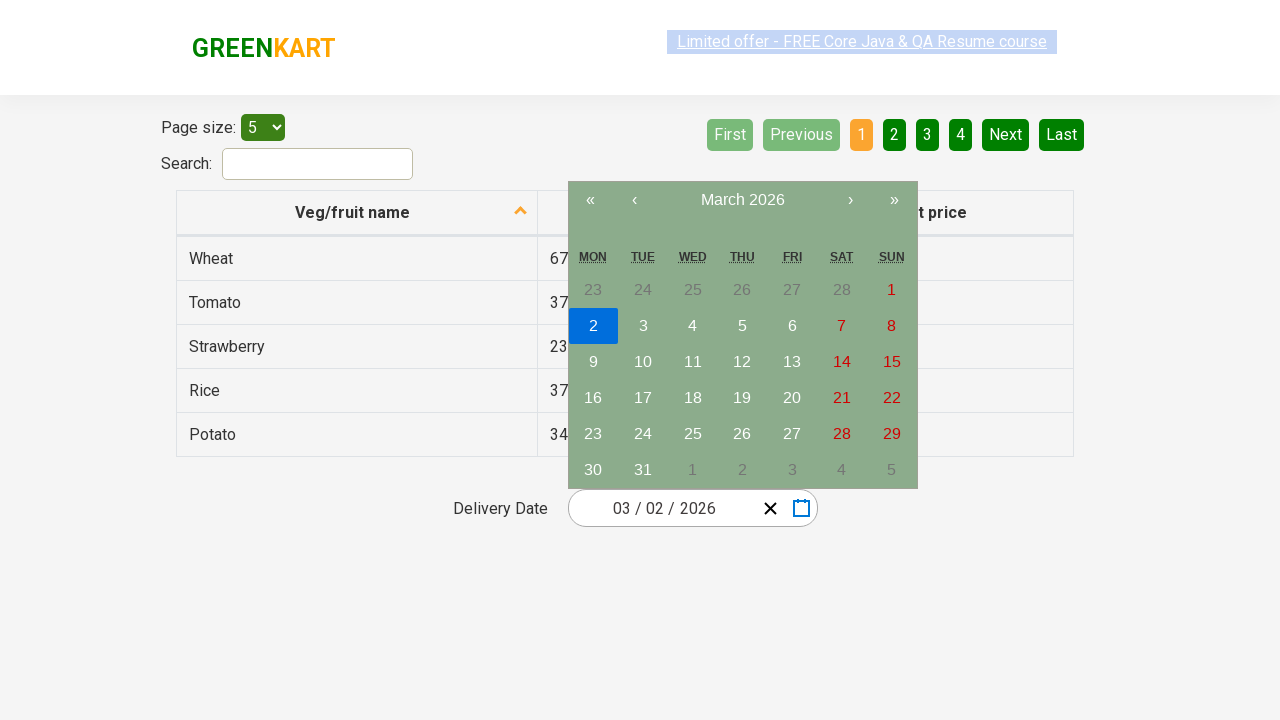

Clicked navigation label to navigate to month view at (742, 200) on .react-calendar__navigation__label
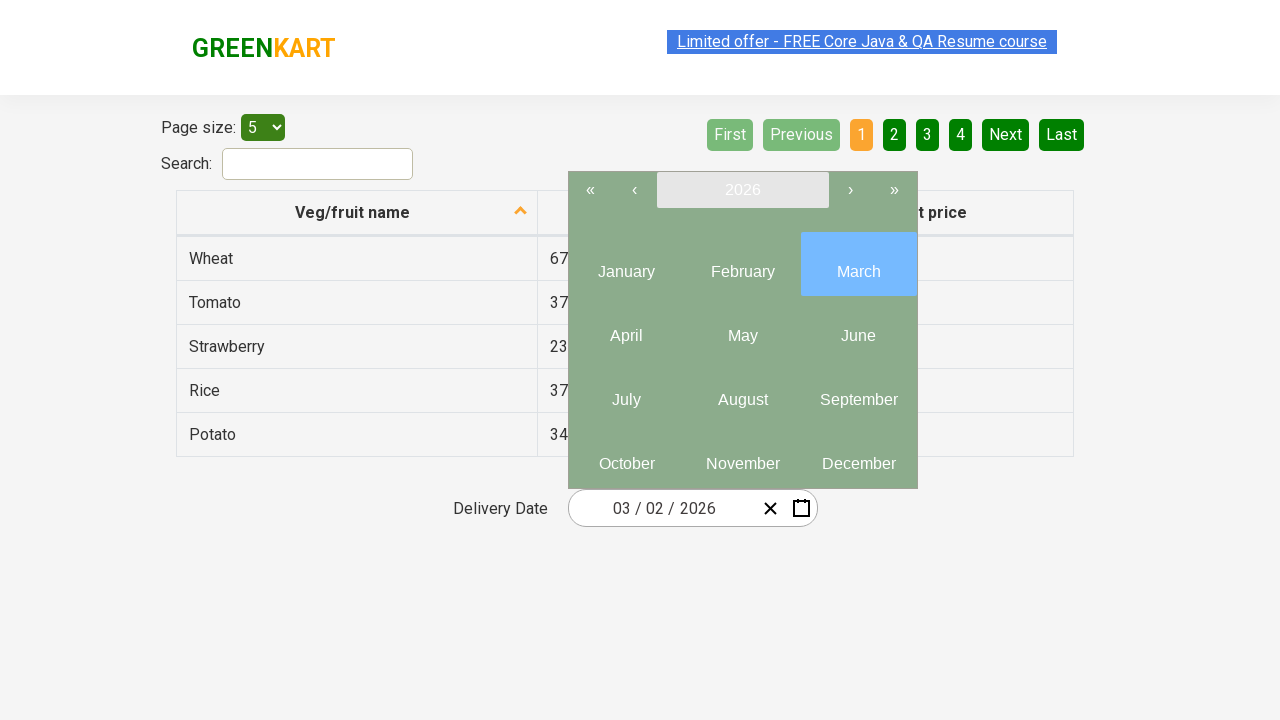

Clicked navigation label again to navigate to year view at (742, 190) on .react-calendar__navigation__label
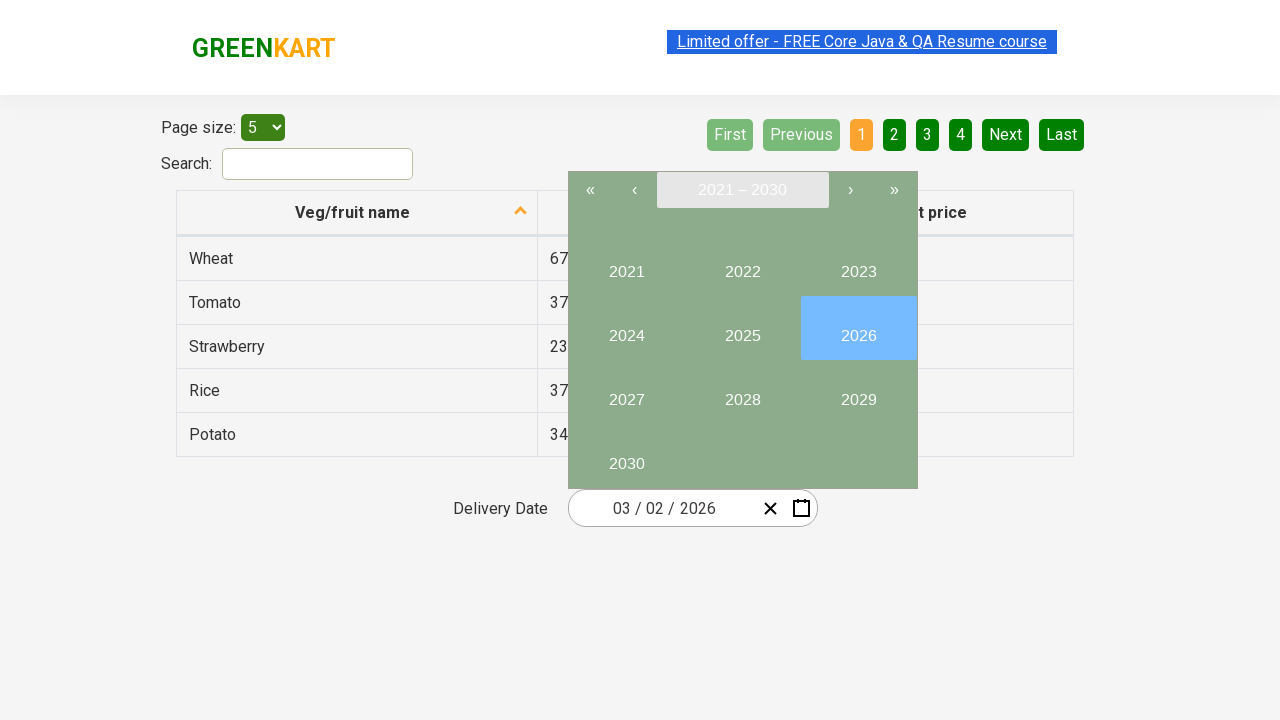

Selected year 2024 from decade view at (626, 328) on .react-calendar__decade-view__years__year >> internal:text="2024"i
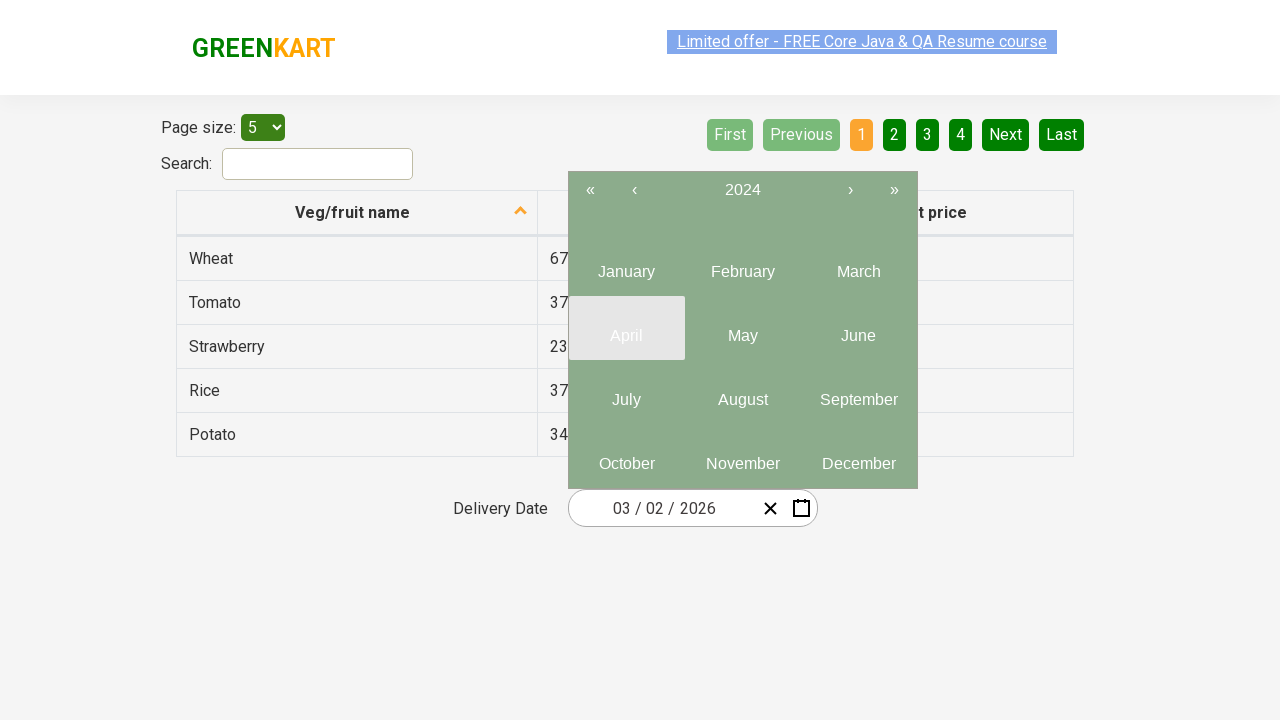

Selected May (5th month) from year view at (742, 328) on .react-calendar__year-view__months__month >> nth=4
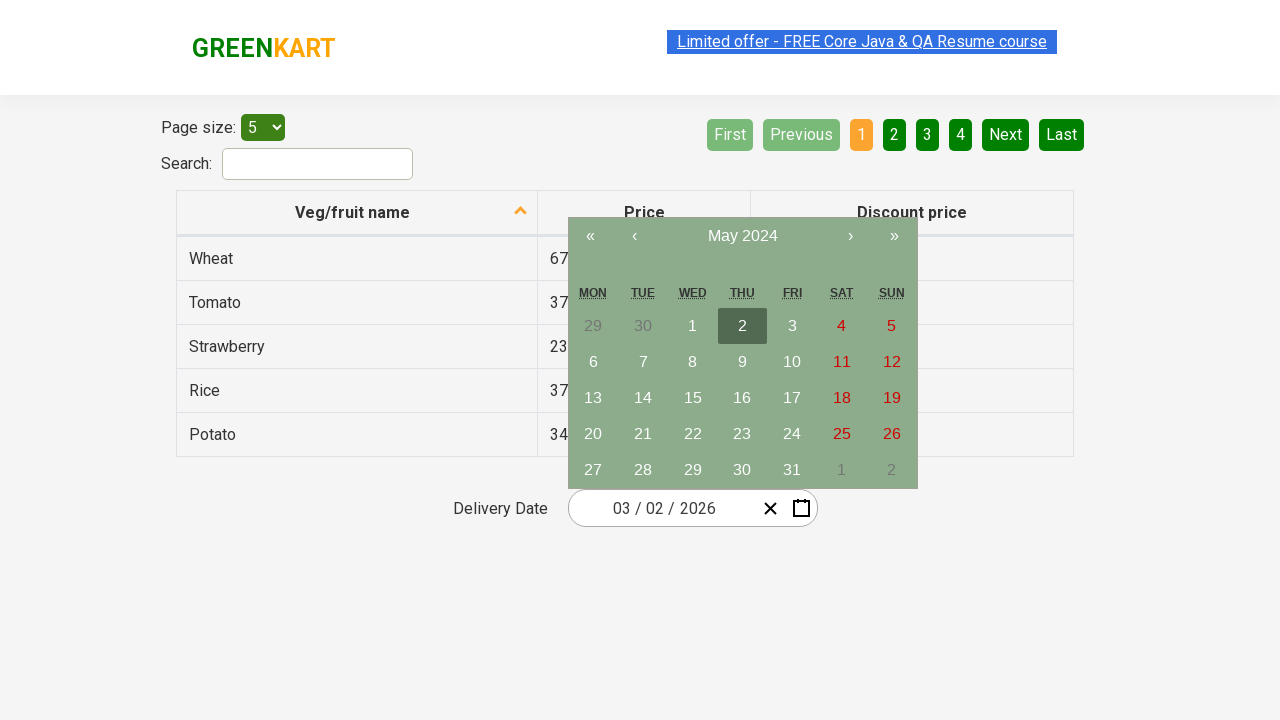

Selected day 10 to complete date selection (May 10, 2024) at (792, 362) on .react-calendar__month-view__days__day >> internal:text="10"i
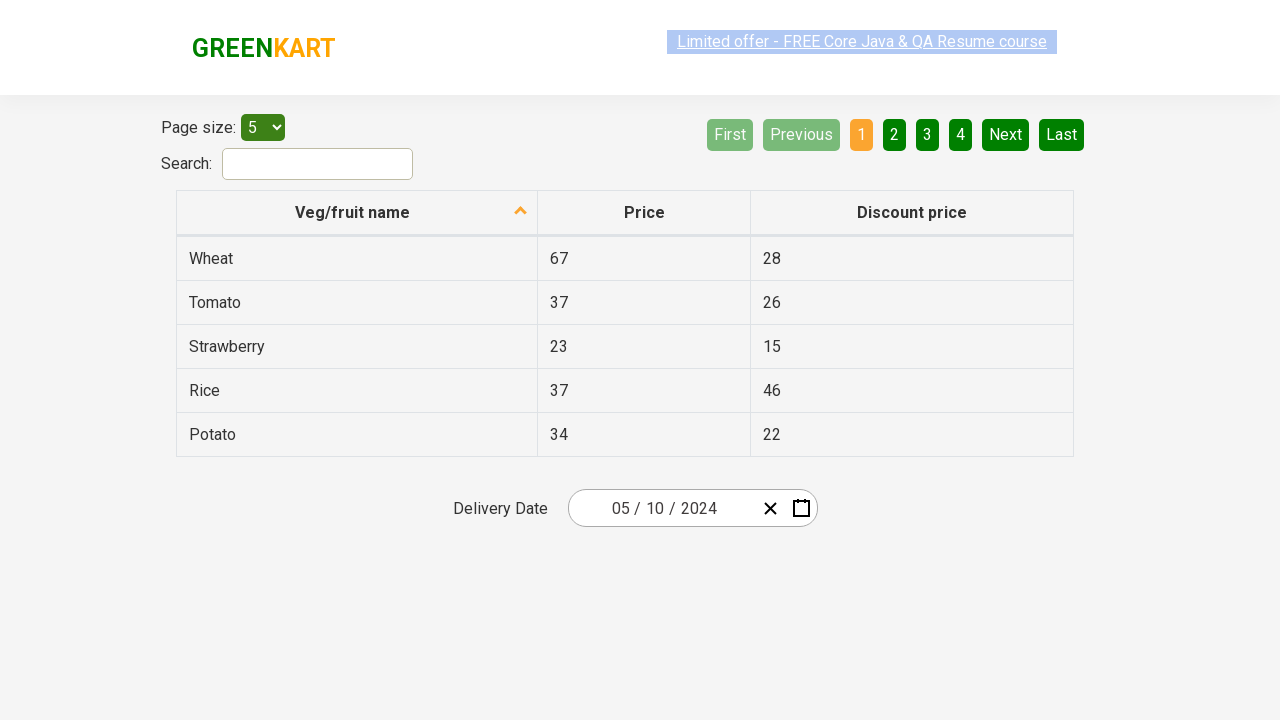

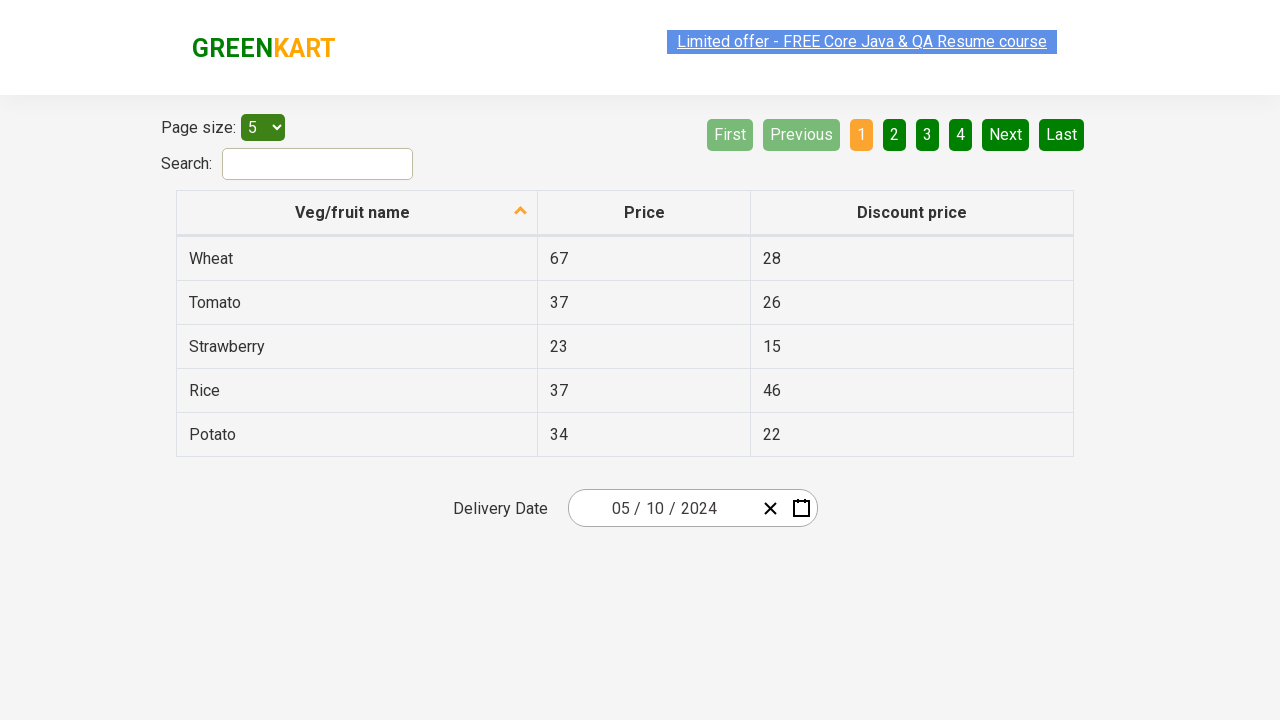